Navigates to a file download page and clicks on a download link to initiate a file download

Starting URL: http://the-internet.herokuapp.com/download

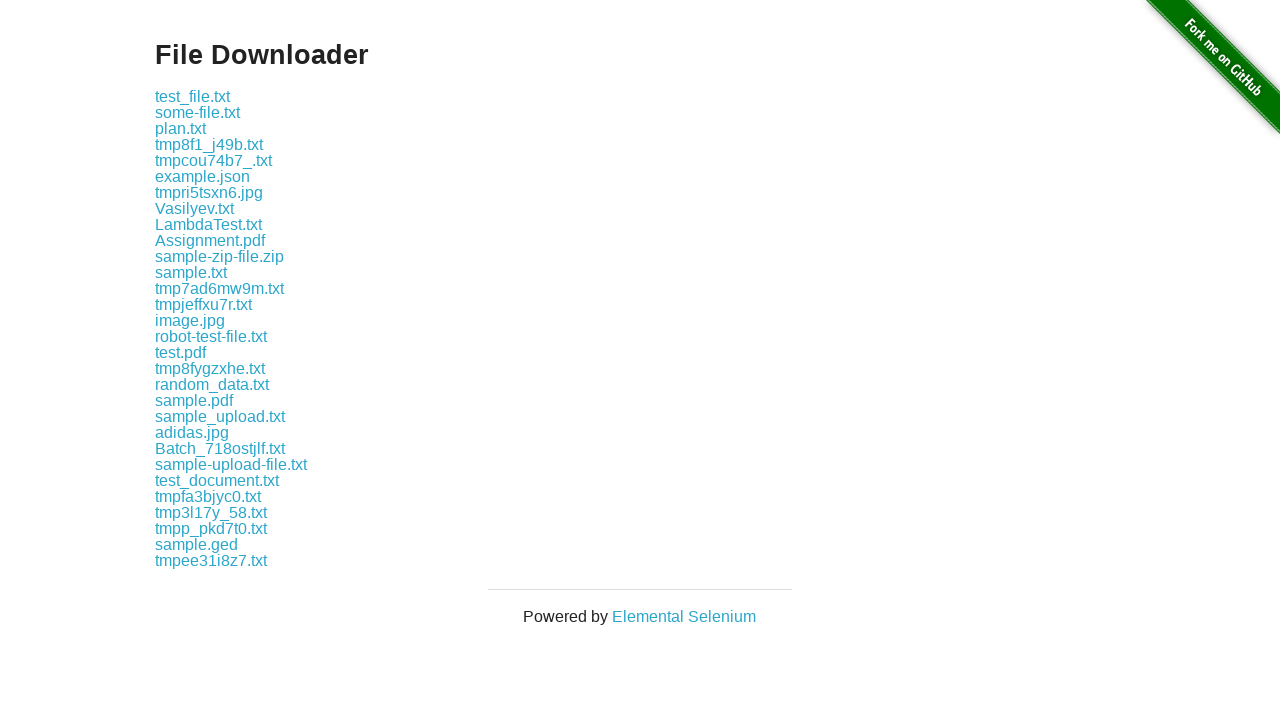

Located all download links on the page
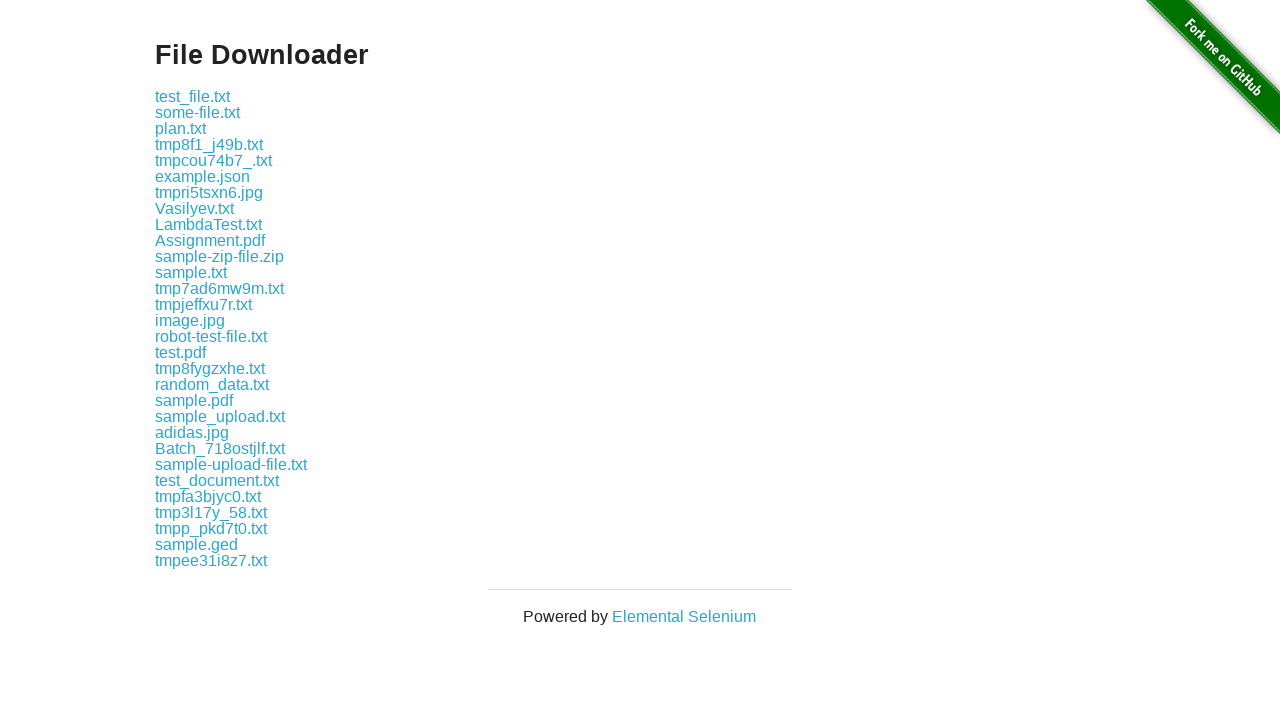

Clicked the second download link to initiate file download at (192, 96) on a >> nth=1
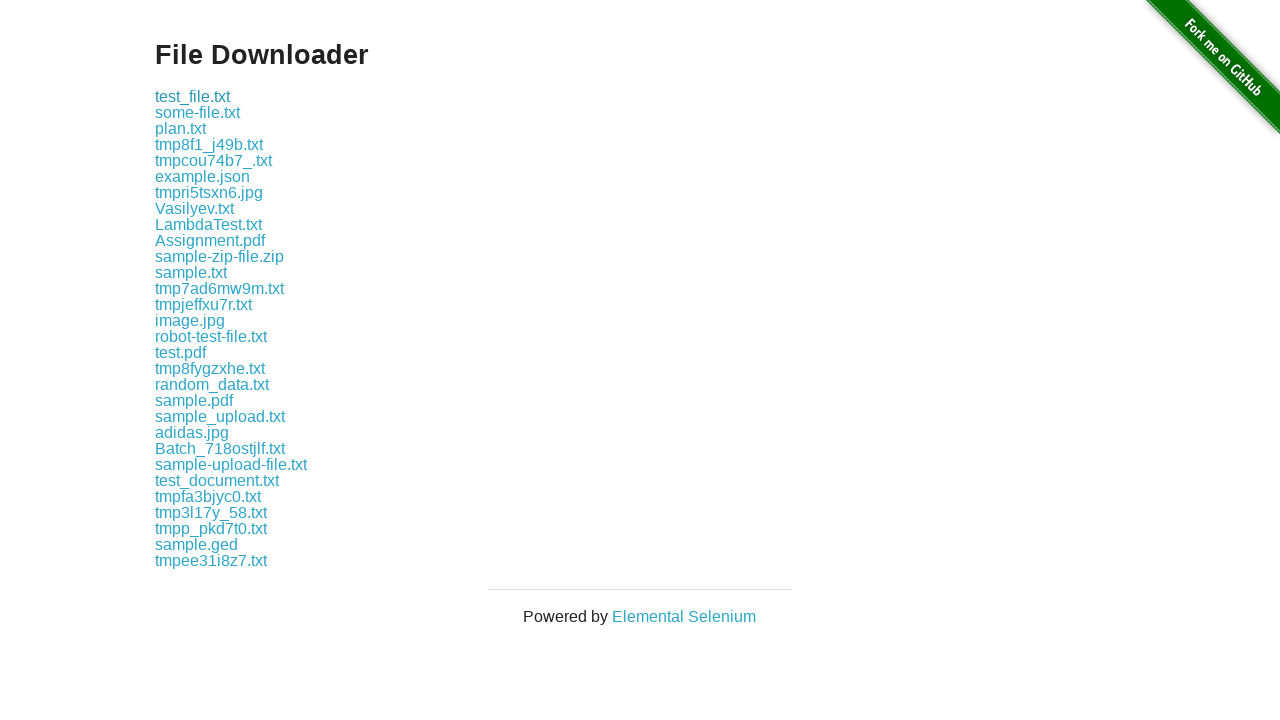

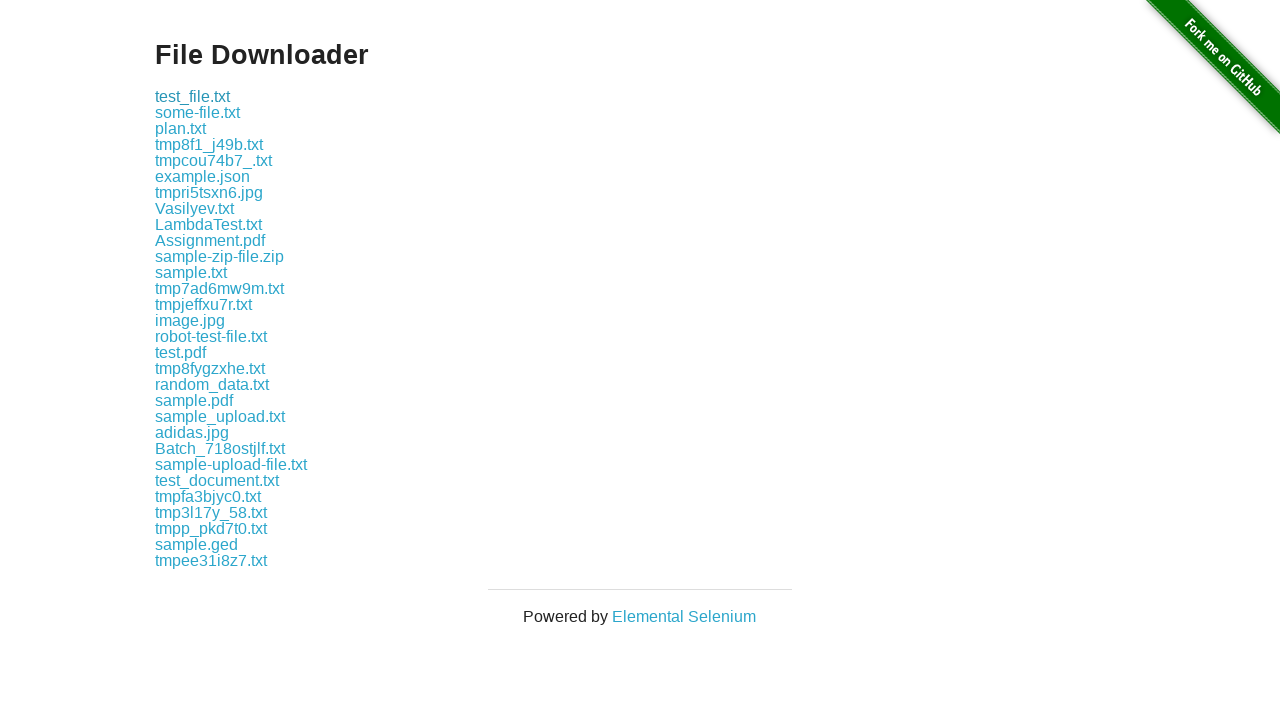